Searches for a product (Macbook Air) on the OpenCart demo site and verifies the search result is displayed. Note: The original test had search logic commented out, so this implementation restores the intended functionality.

Starting URL: http://opencart.abstracta.us/

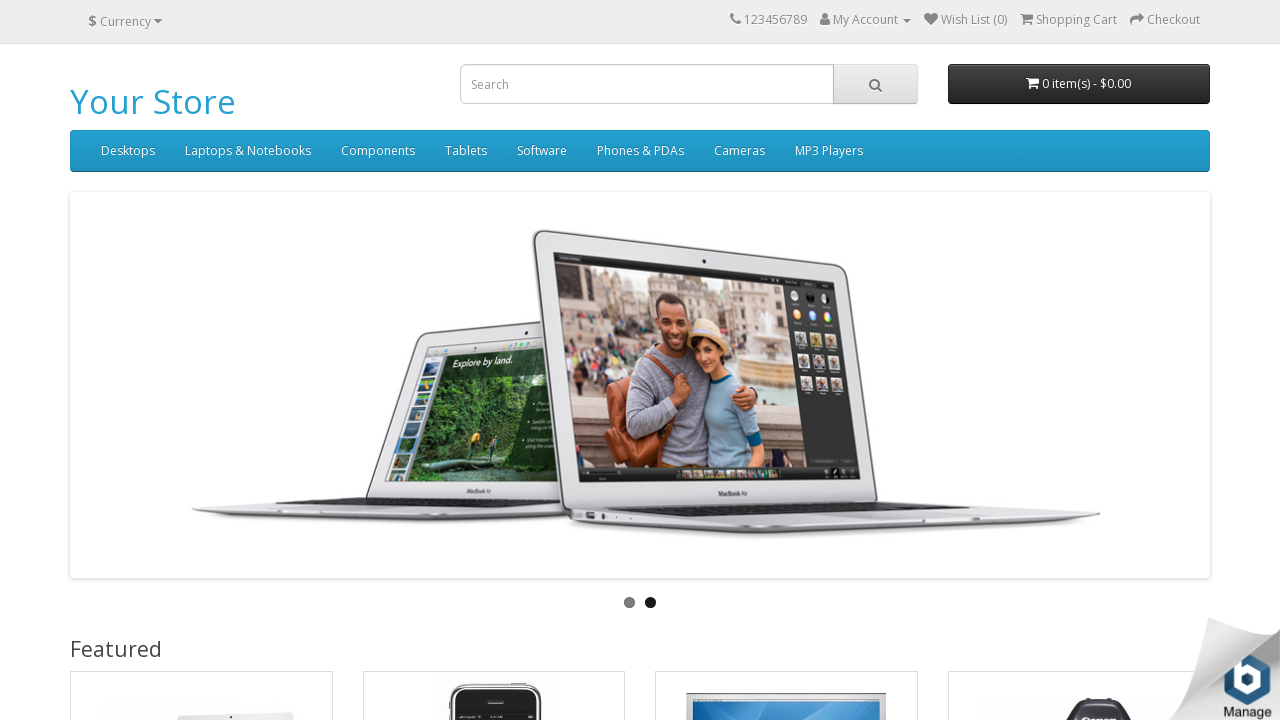

Filled search field with 'Macbook Air' on #search input
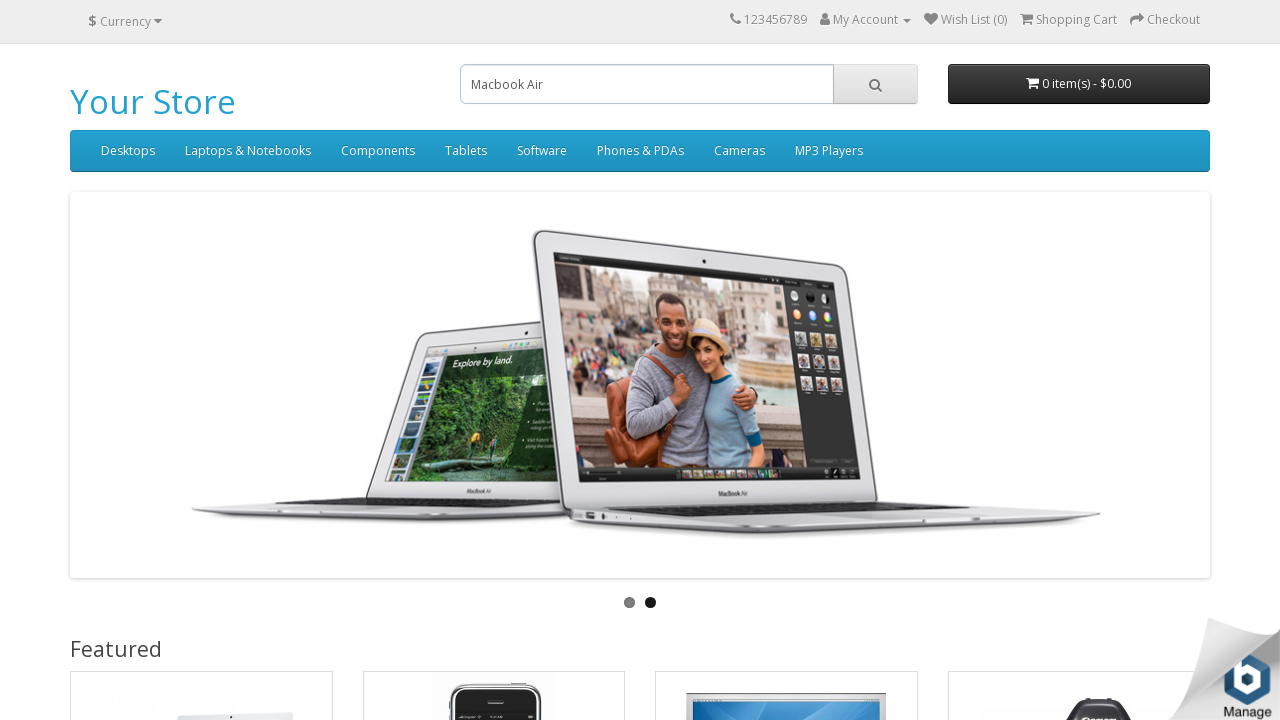

Pressed Enter to submit search on #search input
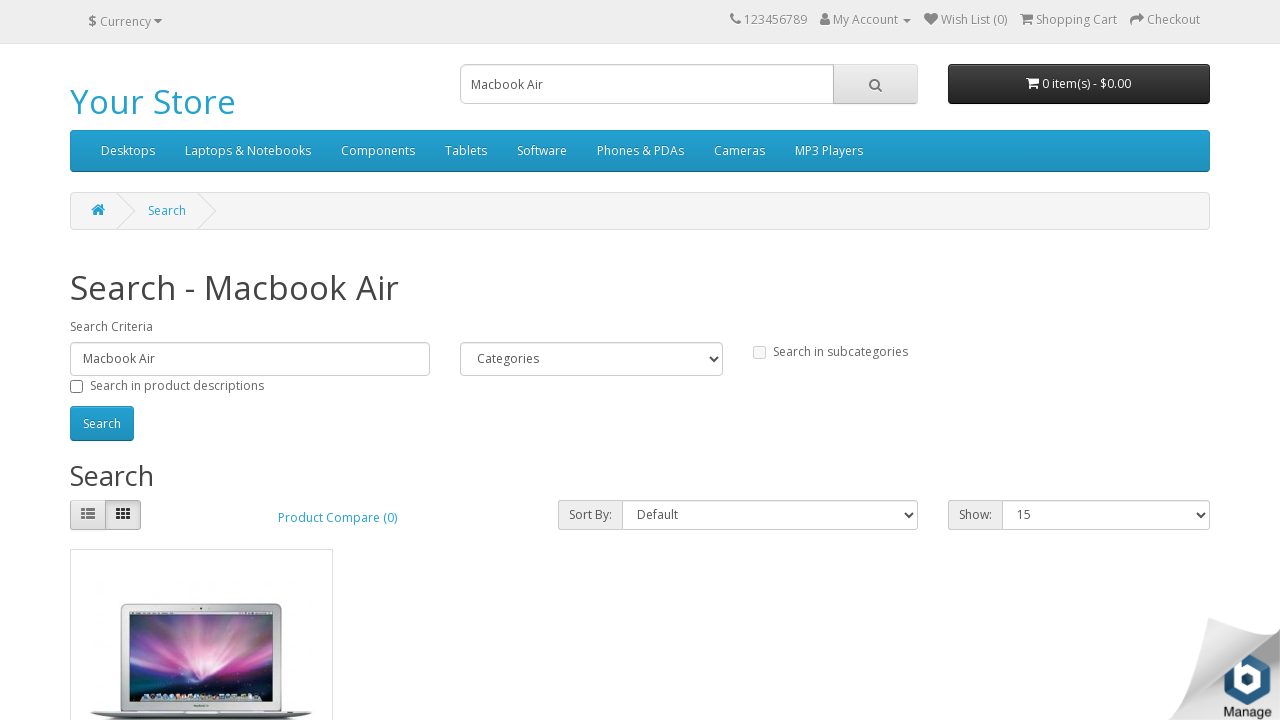

Search result displayed successfully
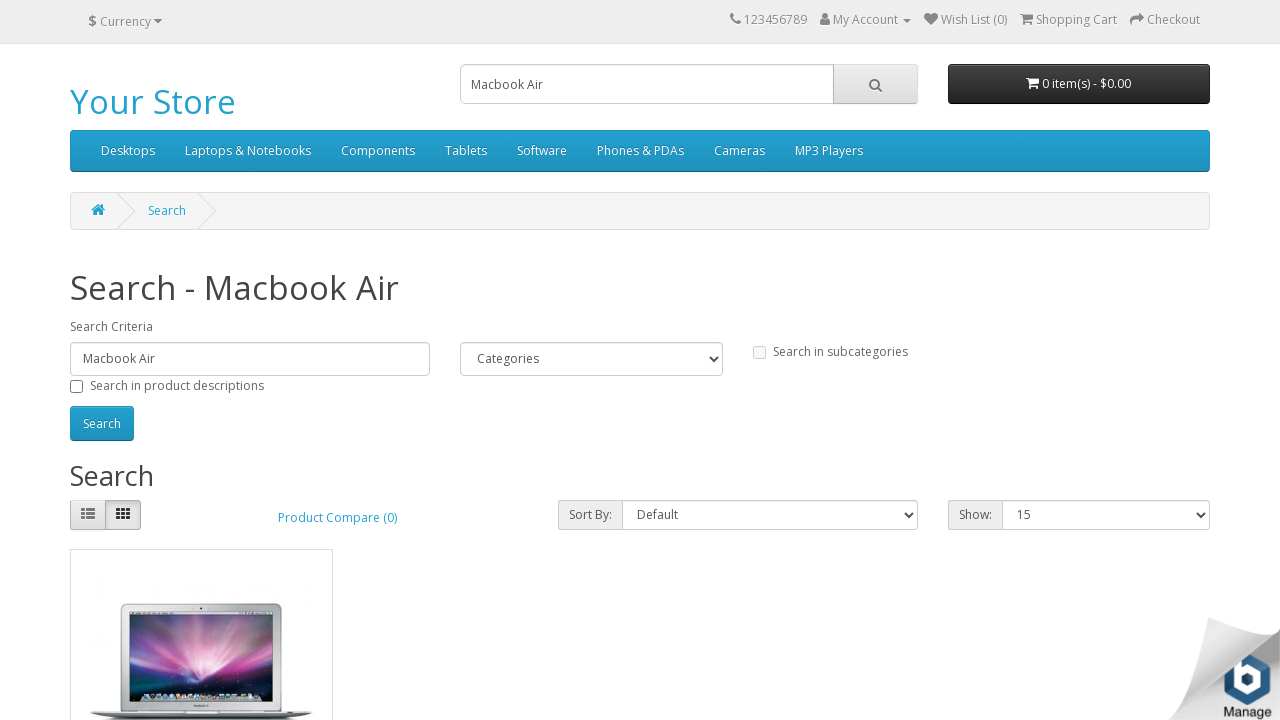

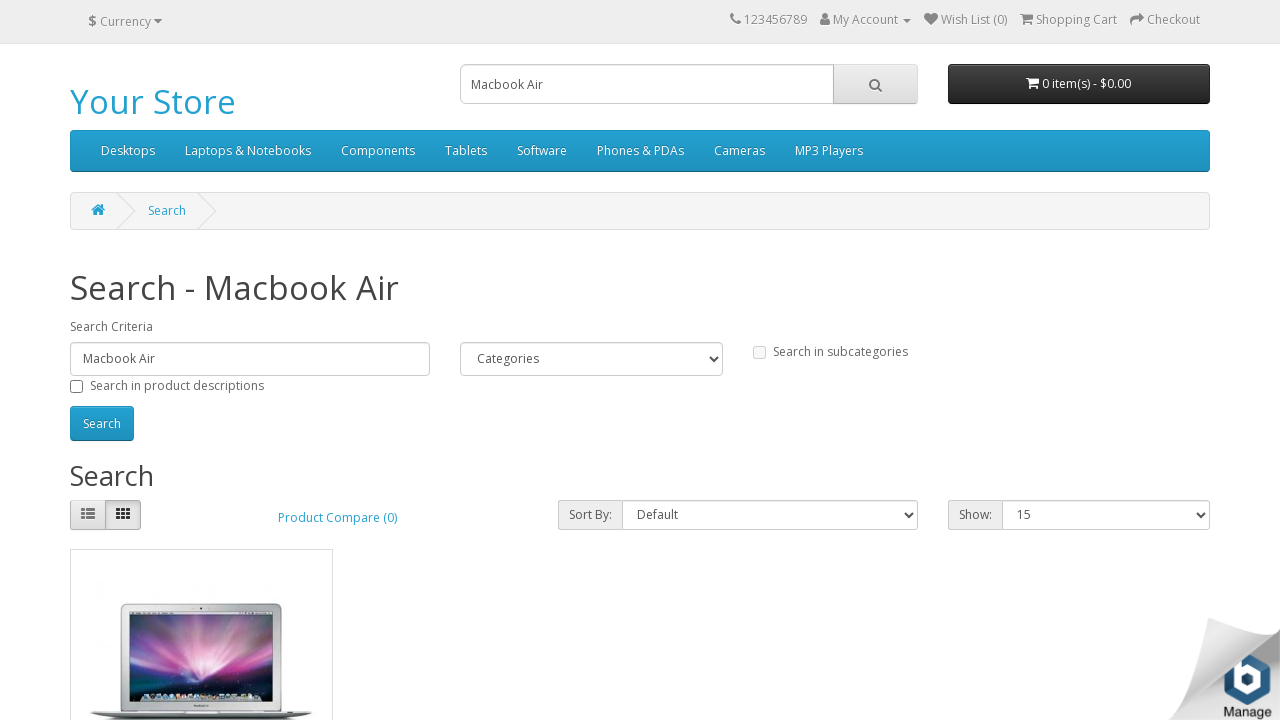